Tests mouse hover functionality on the vtiger.com website by hovering over the Resources menu item

Starting URL: https://www.vtiger.com/

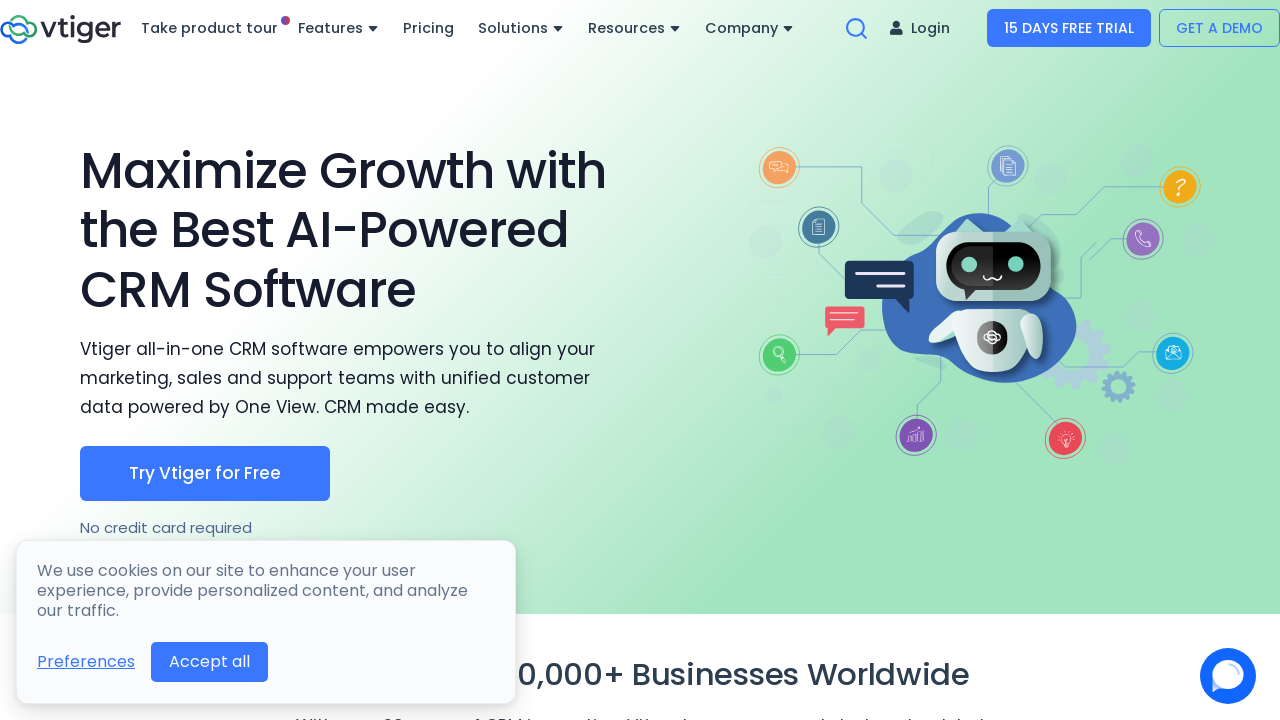

Located Resources link element
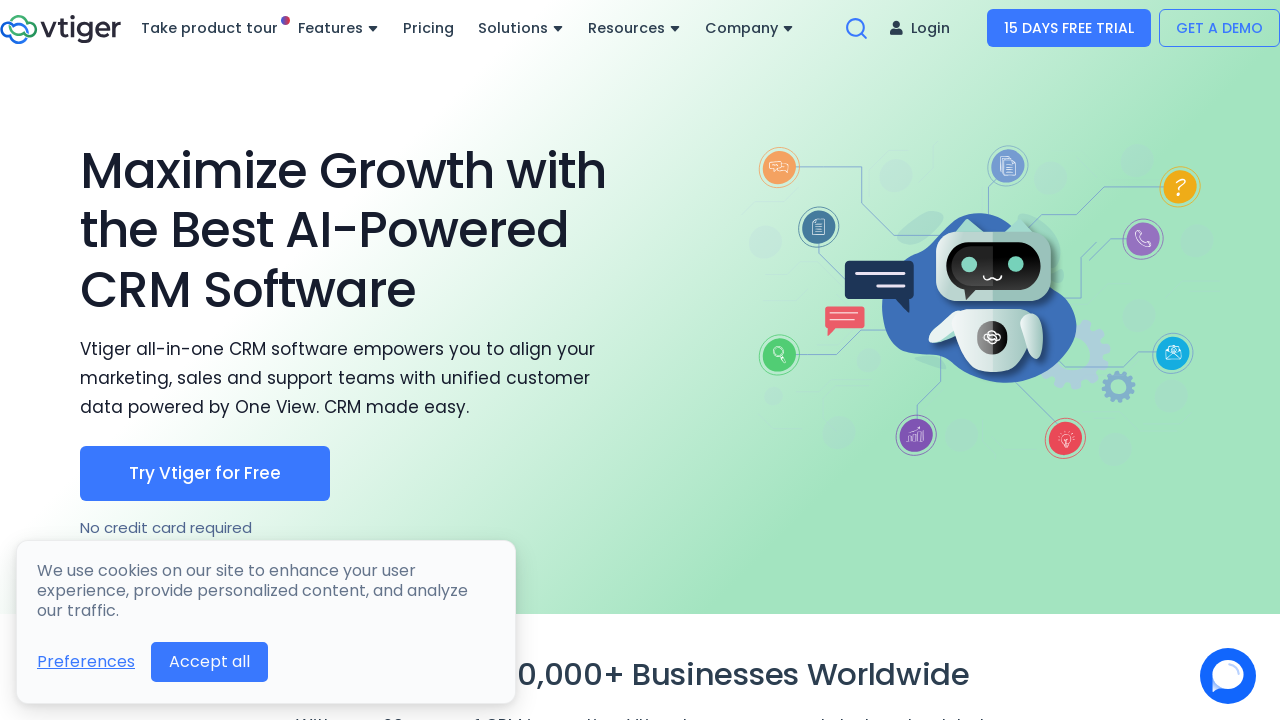

Hovered over Resources menu item at (634, 28) on a:has-text('Resources')
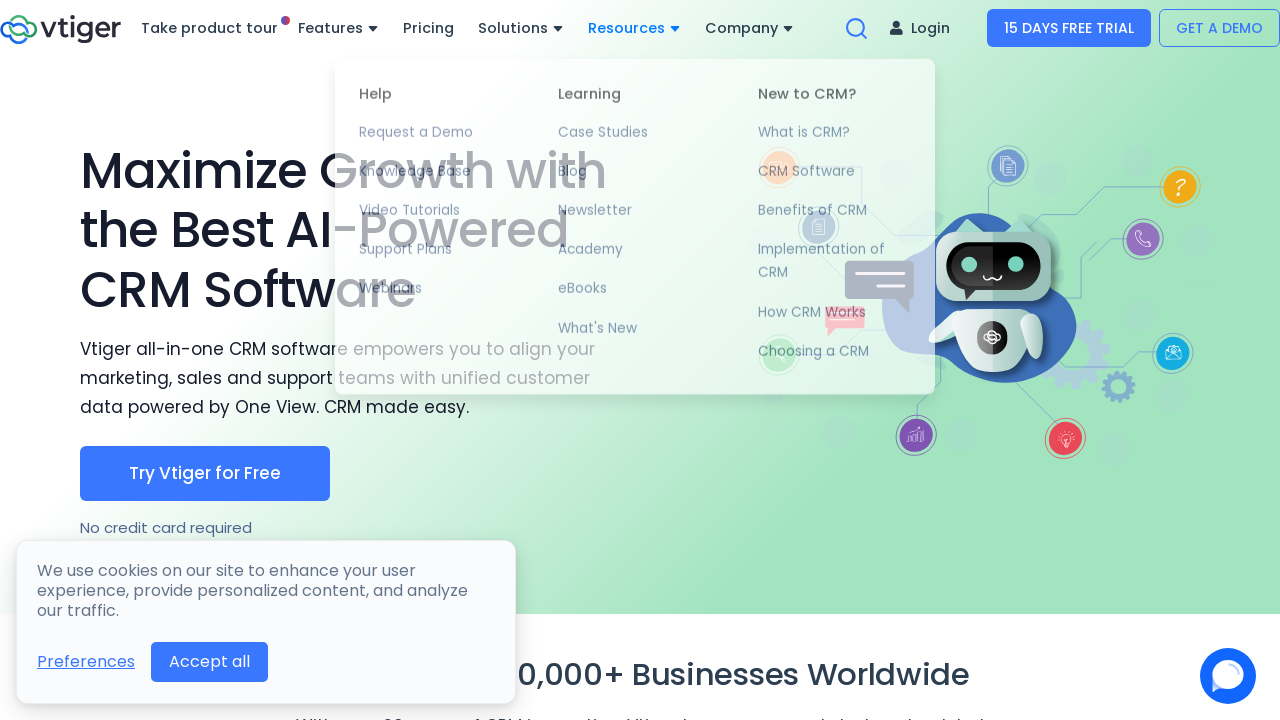

Waited 2 seconds for hover effect to be visible
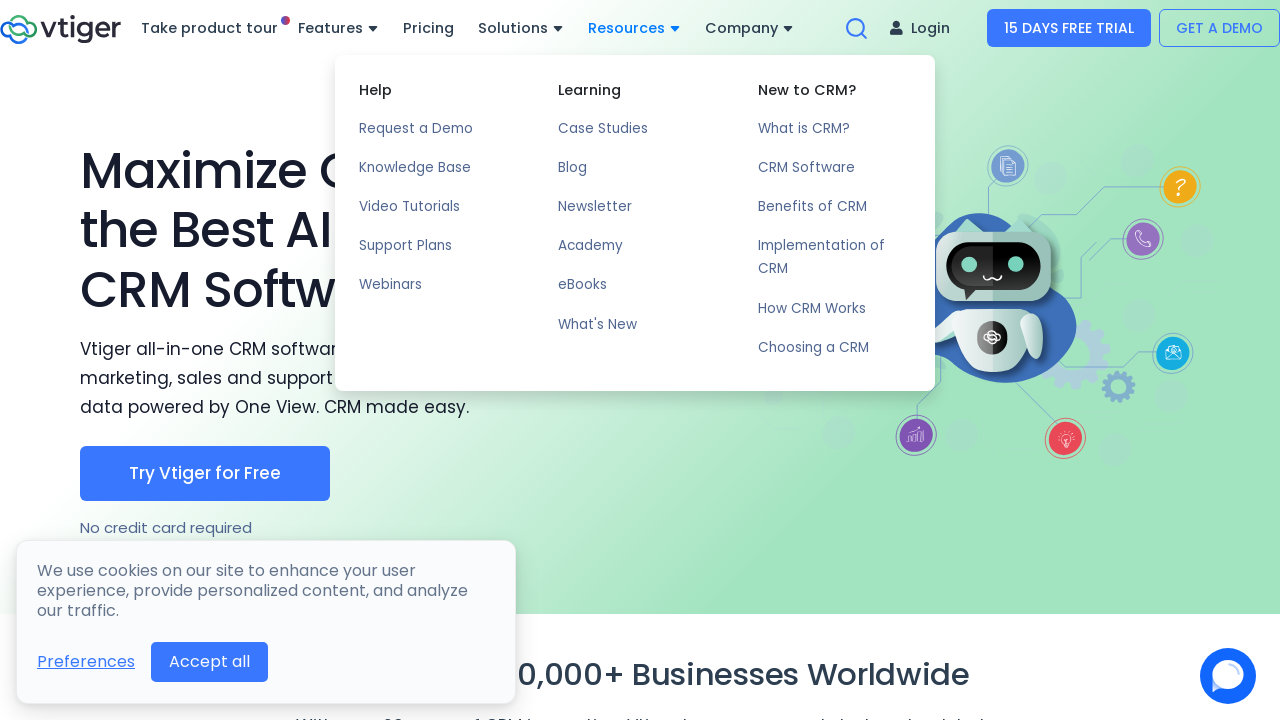

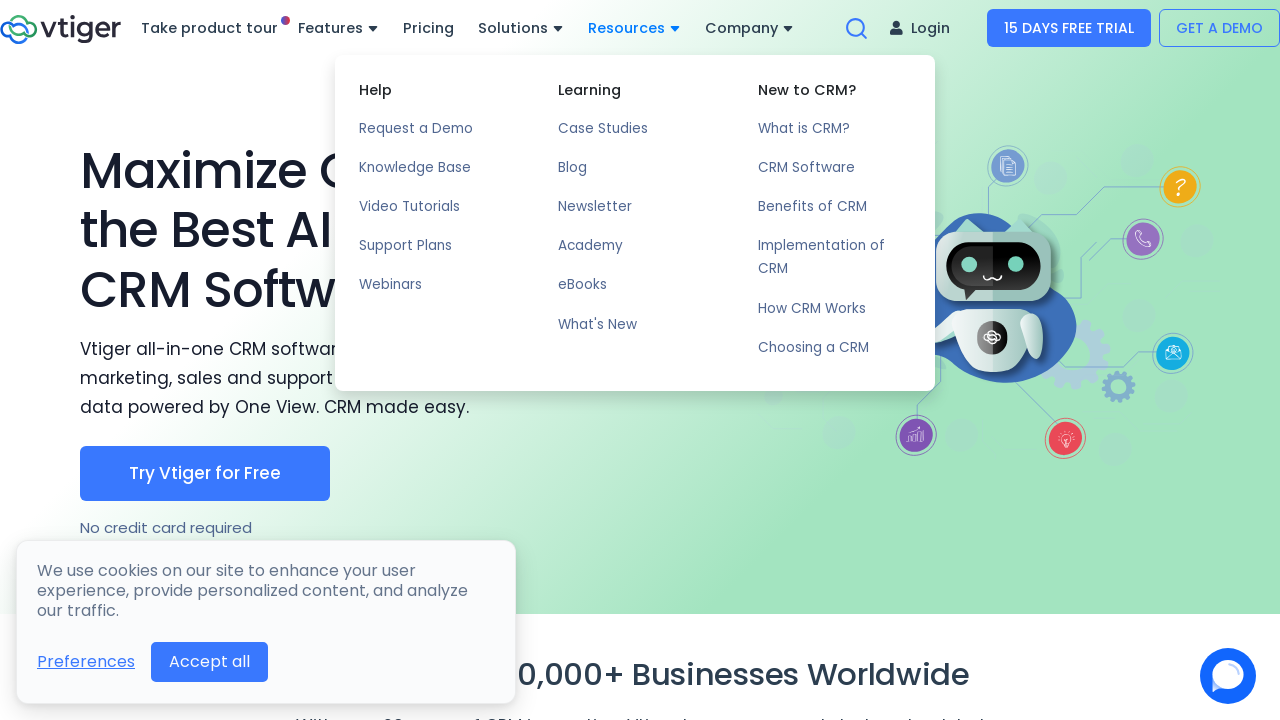